Tests JavaScript alert popup handling by clicking a button that triggers an alert and then accepting the alert dialog.

Starting URL: https://vinothqaacademy.com/alert-and-popup/

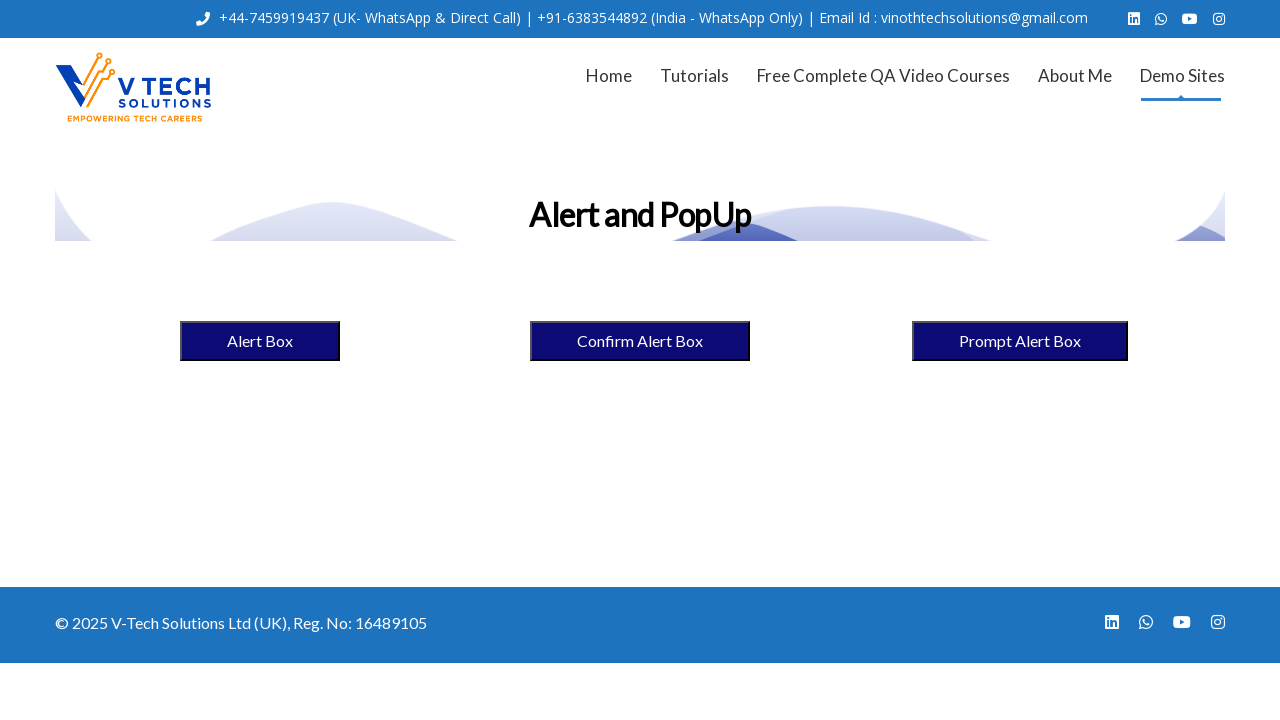

Set viewport size to 1920x1080
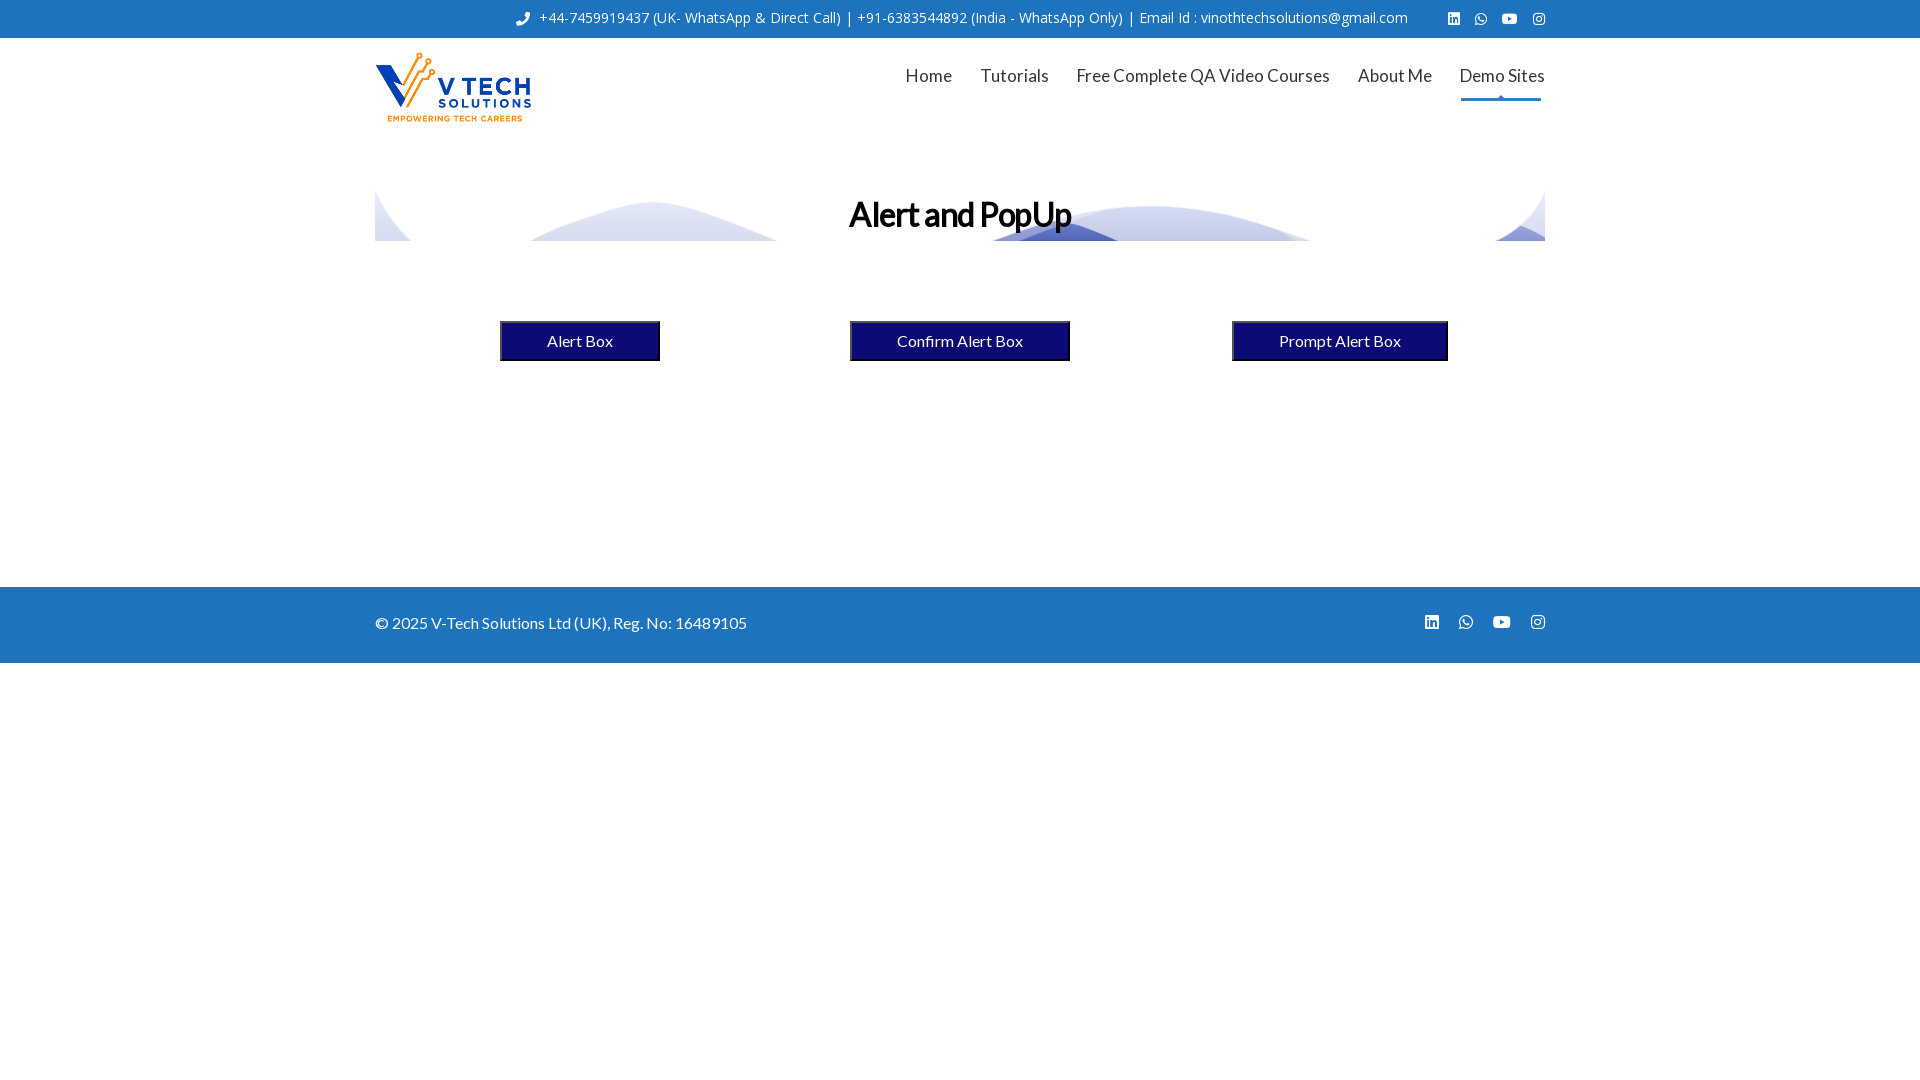

Set up dialog handler to accept alerts
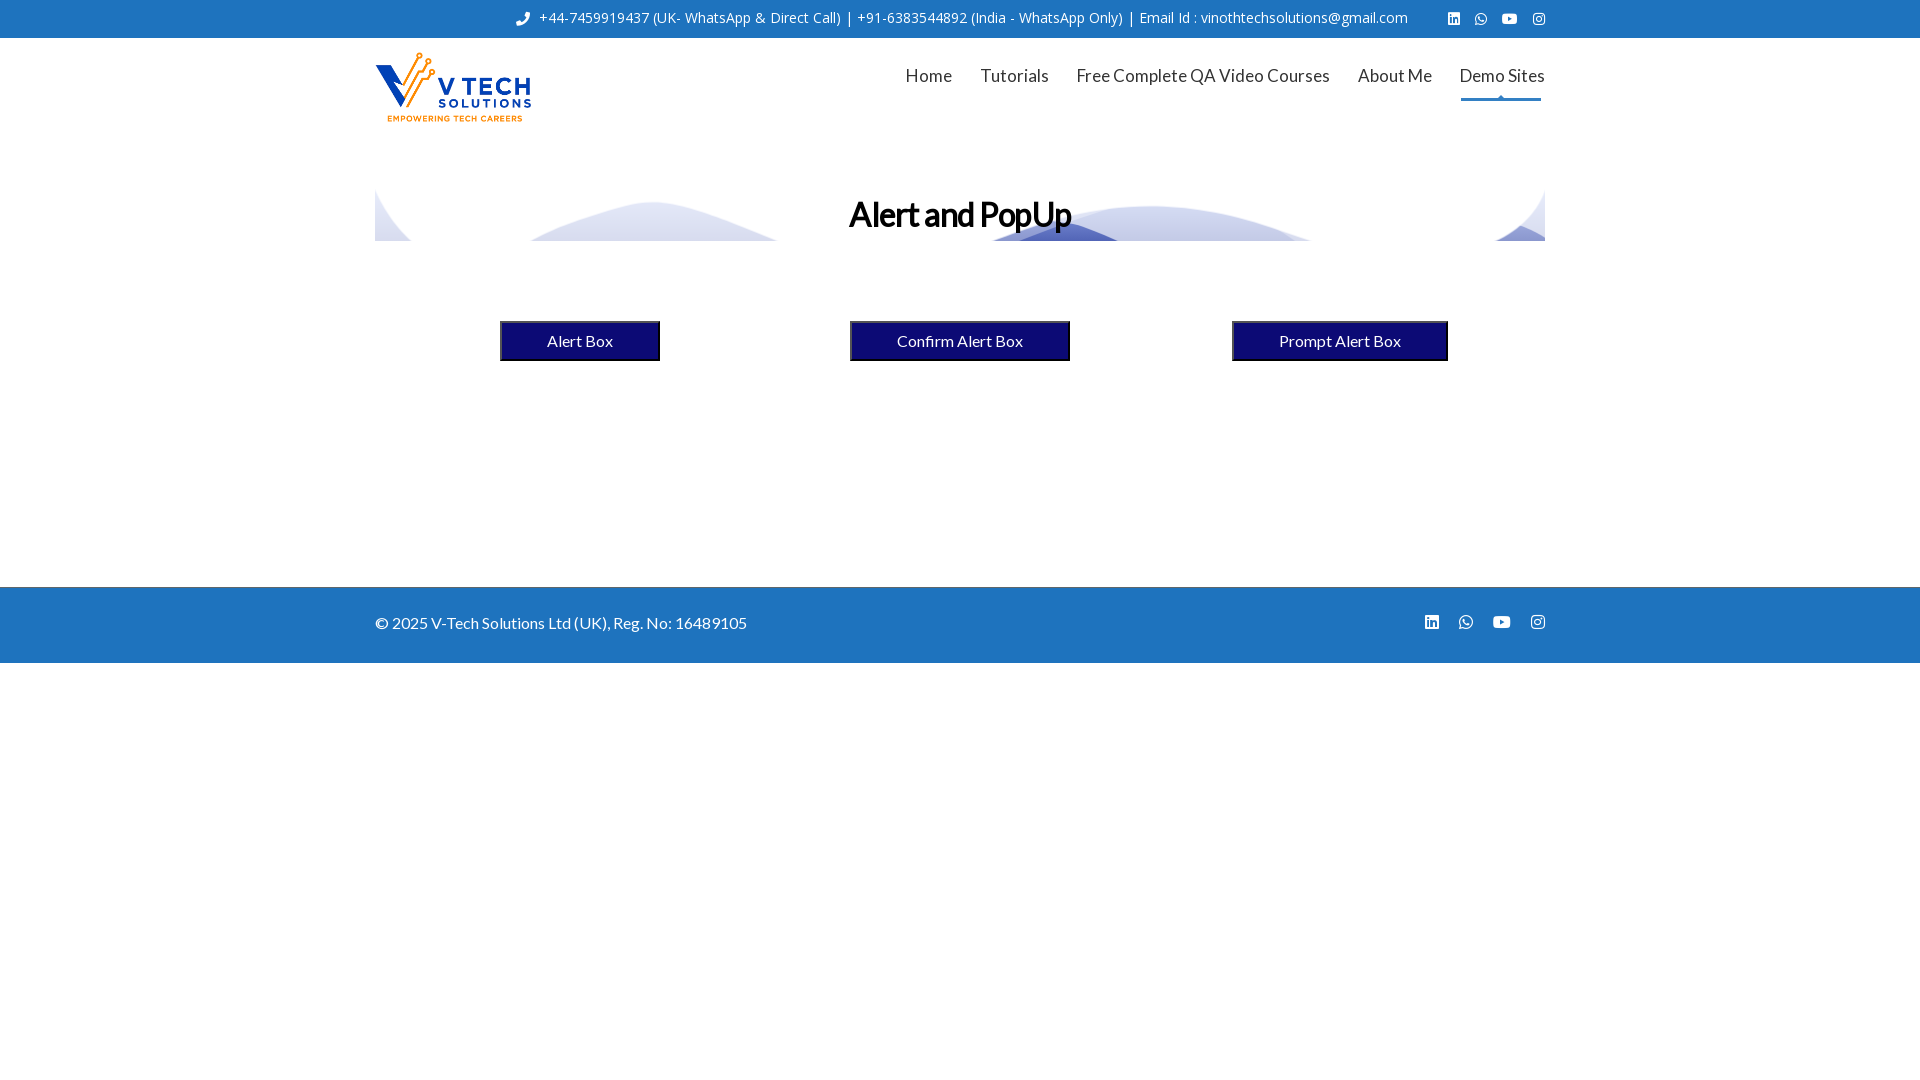

Clicked button to trigger JavaScript alert at (580, 341) on //button[contains(text(), 'OK') or contains(text(), 'Alert') or contains(@onclic
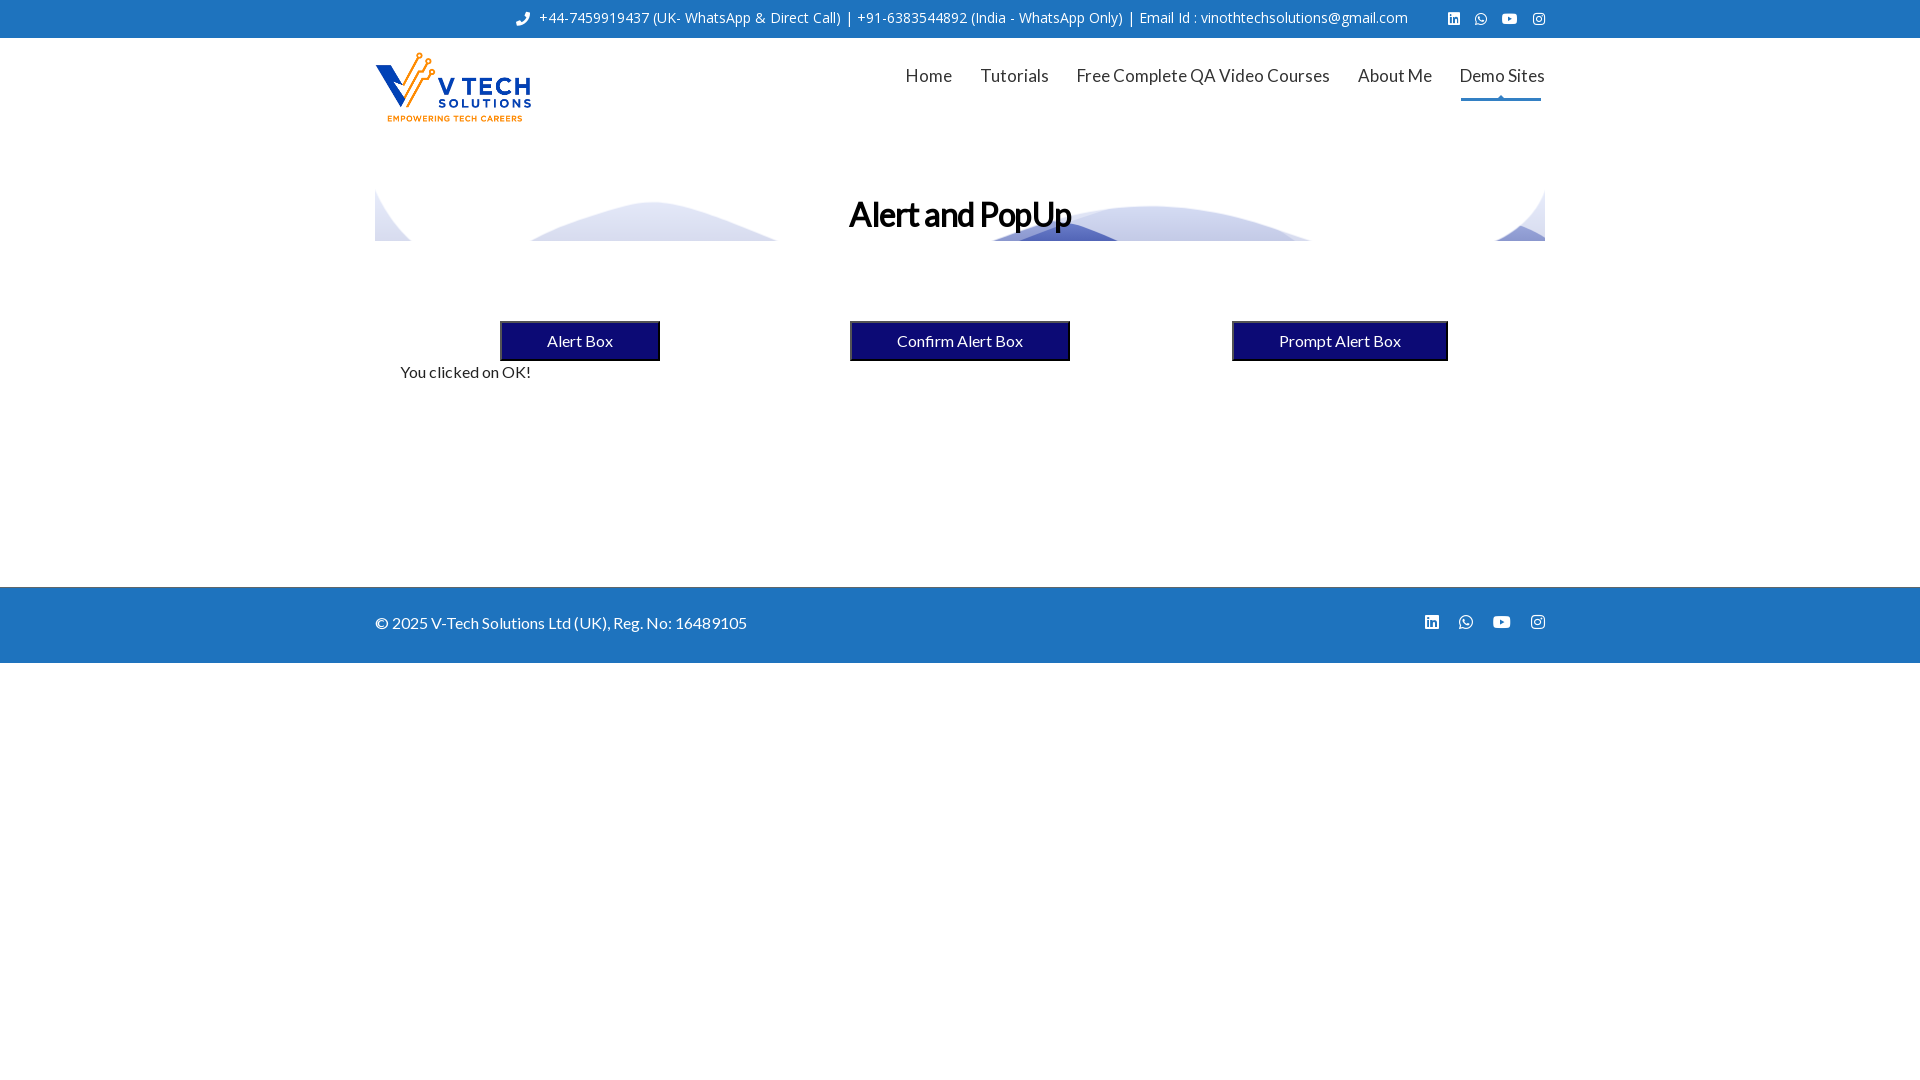

Waited for alert handling to complete
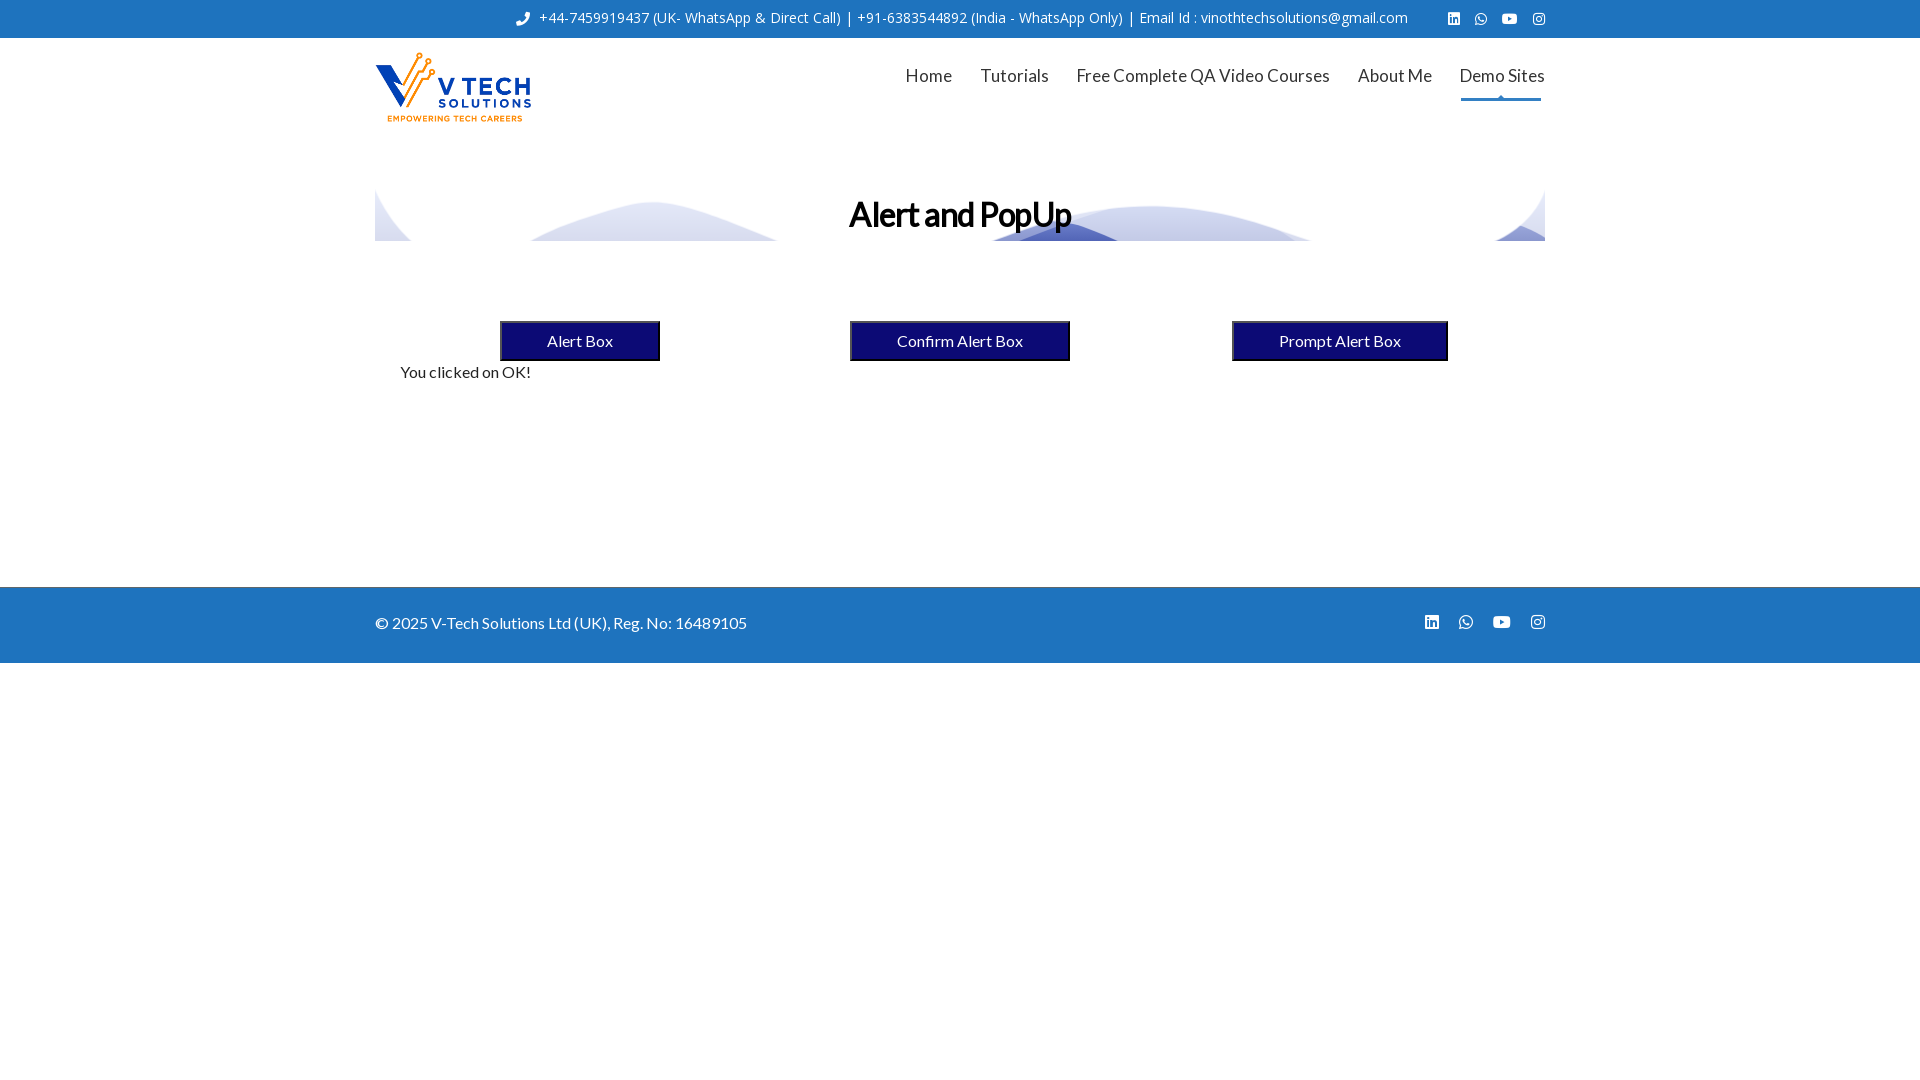

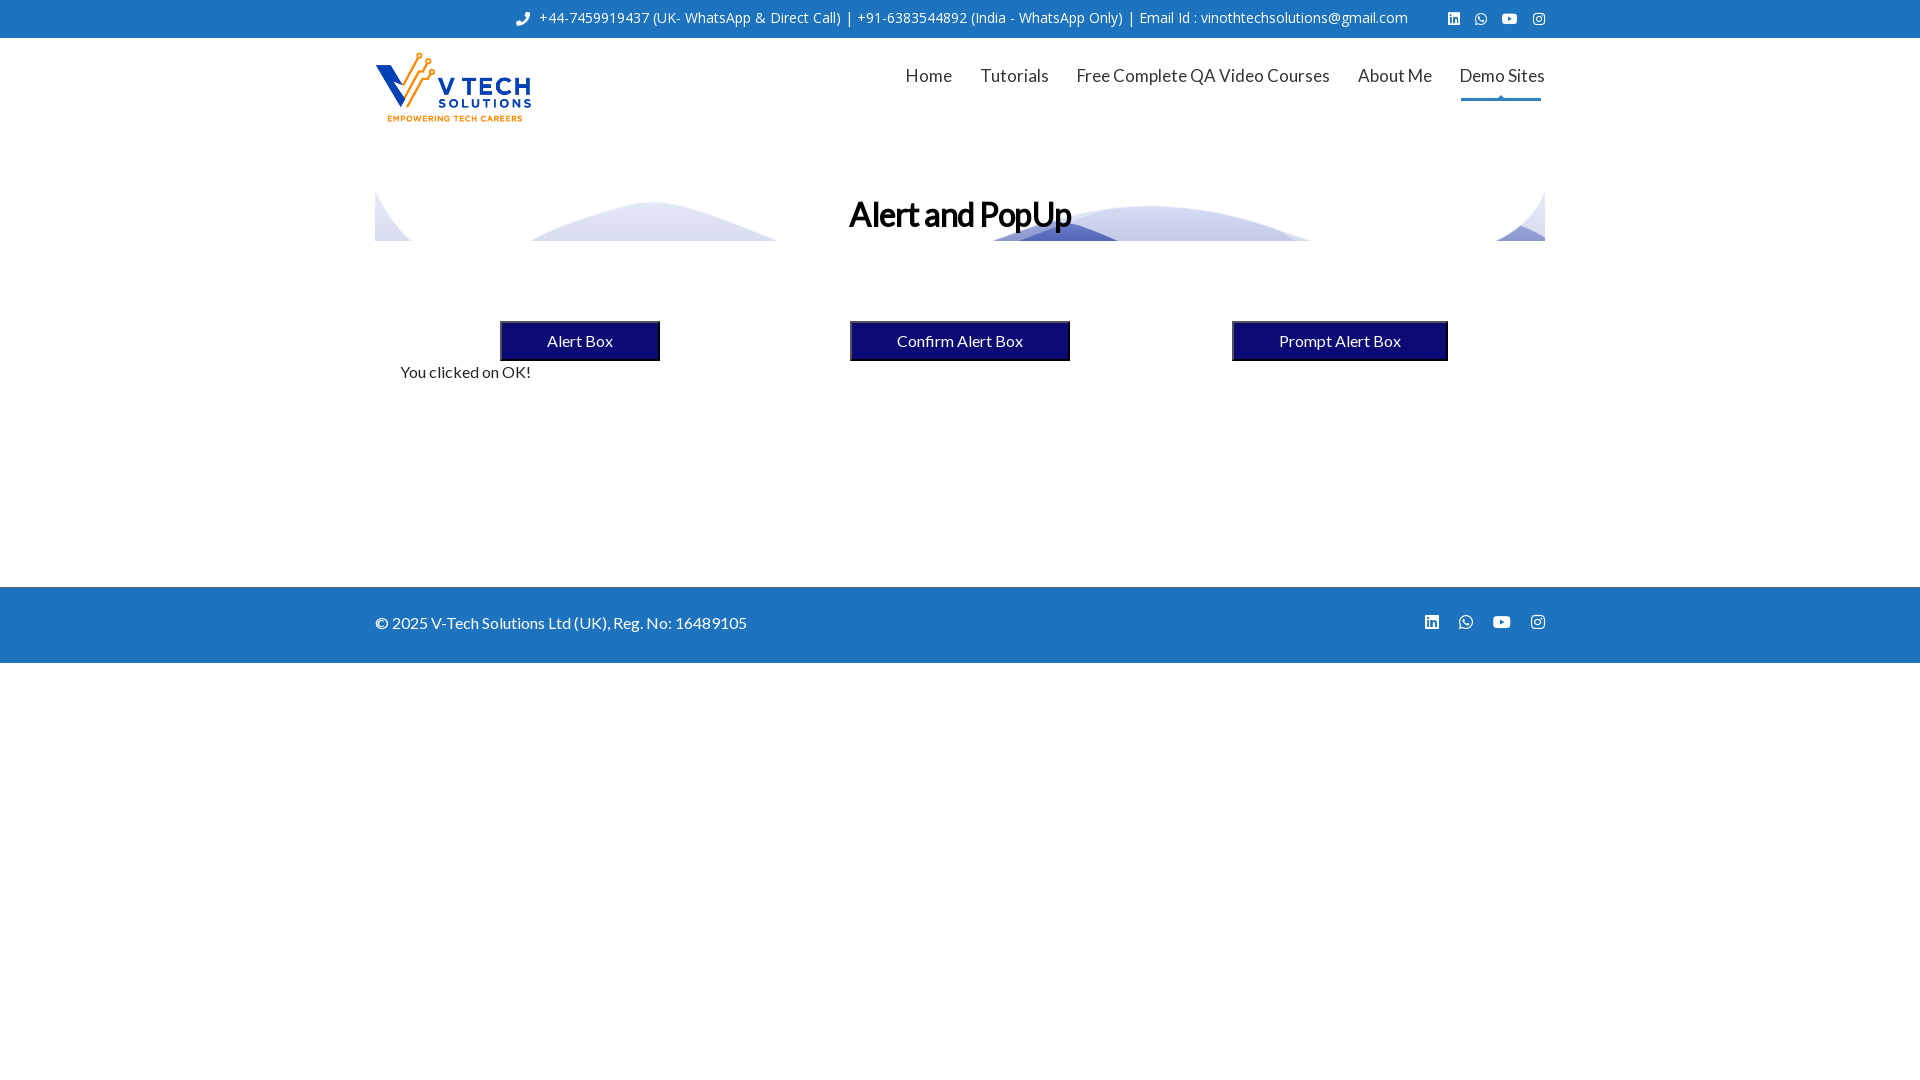